Tests navigation to the shopping cart by clicking the cart icon on Target's homepage

Starting URL: https://www.target.com/

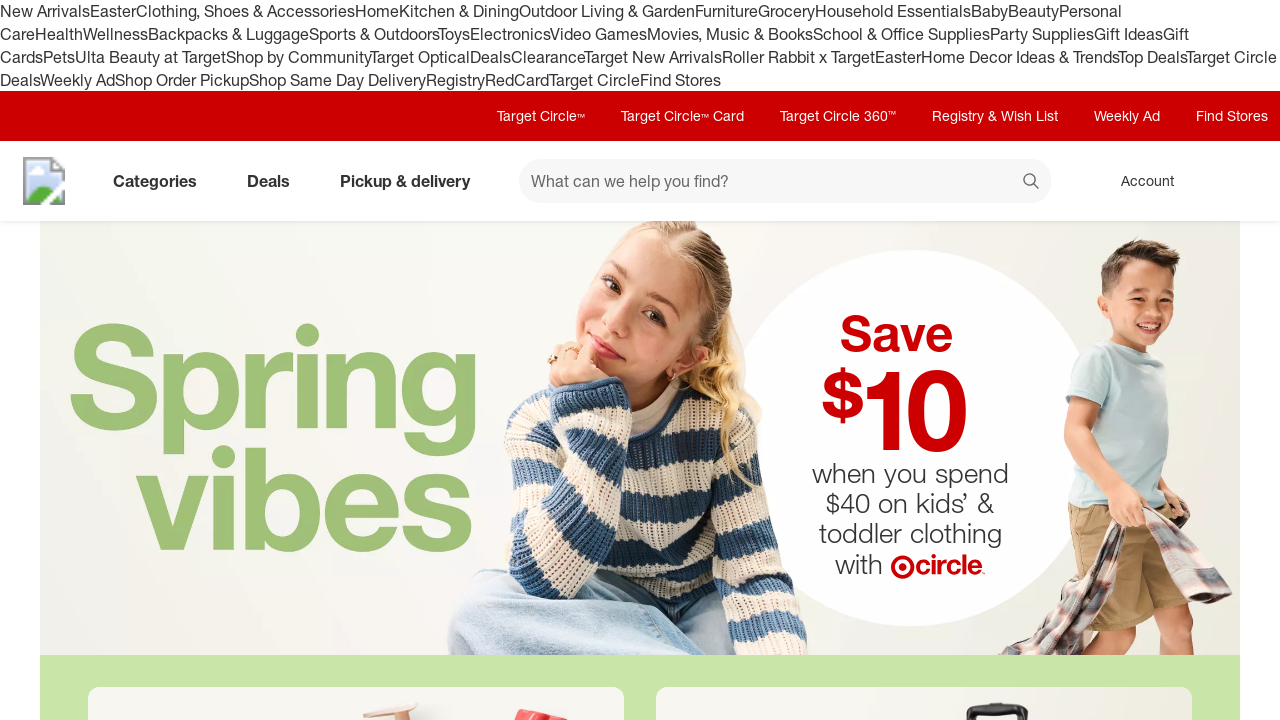

Target homepage loaded (DOM content ready)
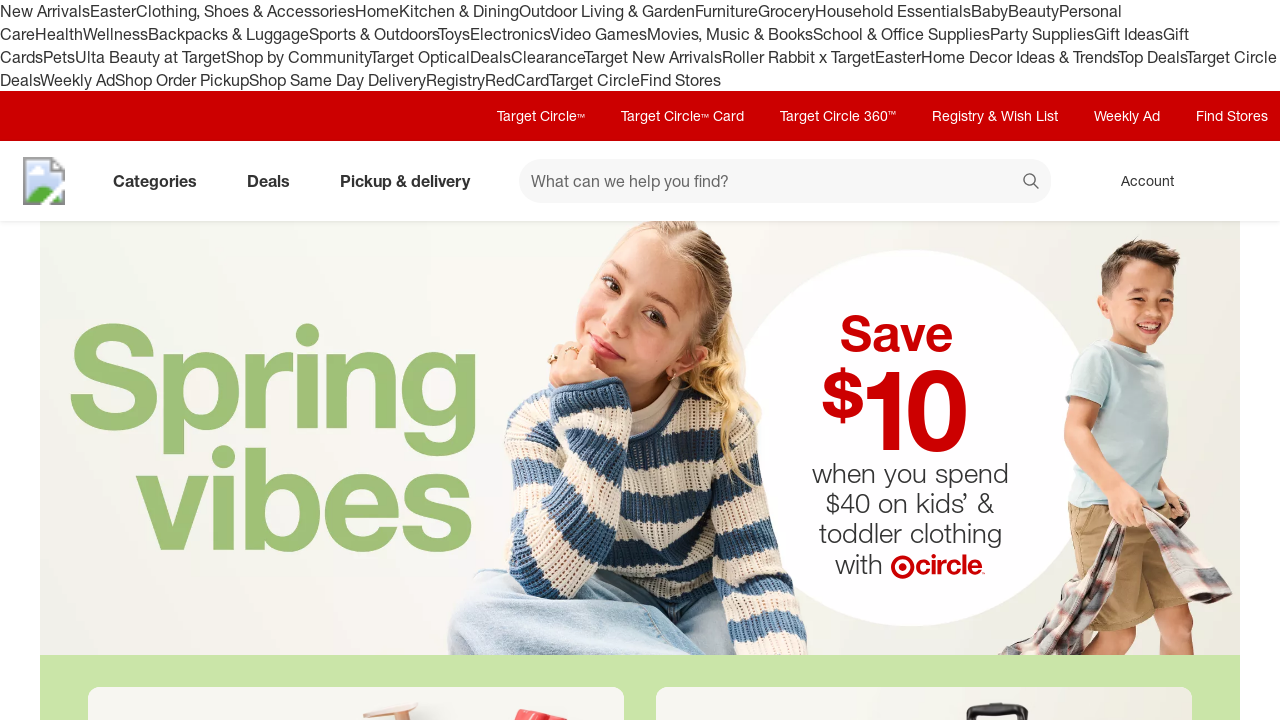

Clicked cart icon to navigate to shopping cart at (1238, 181) on a[href*='/cart']
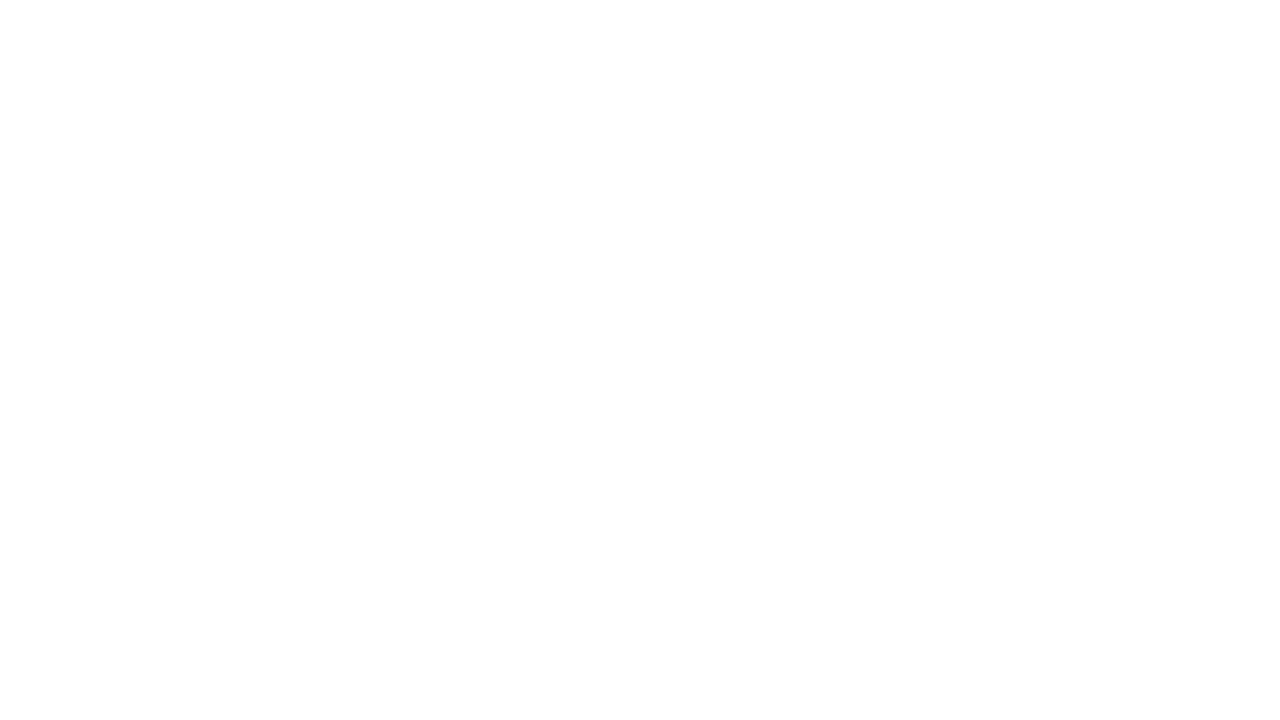

Cart page loaded (network idle)
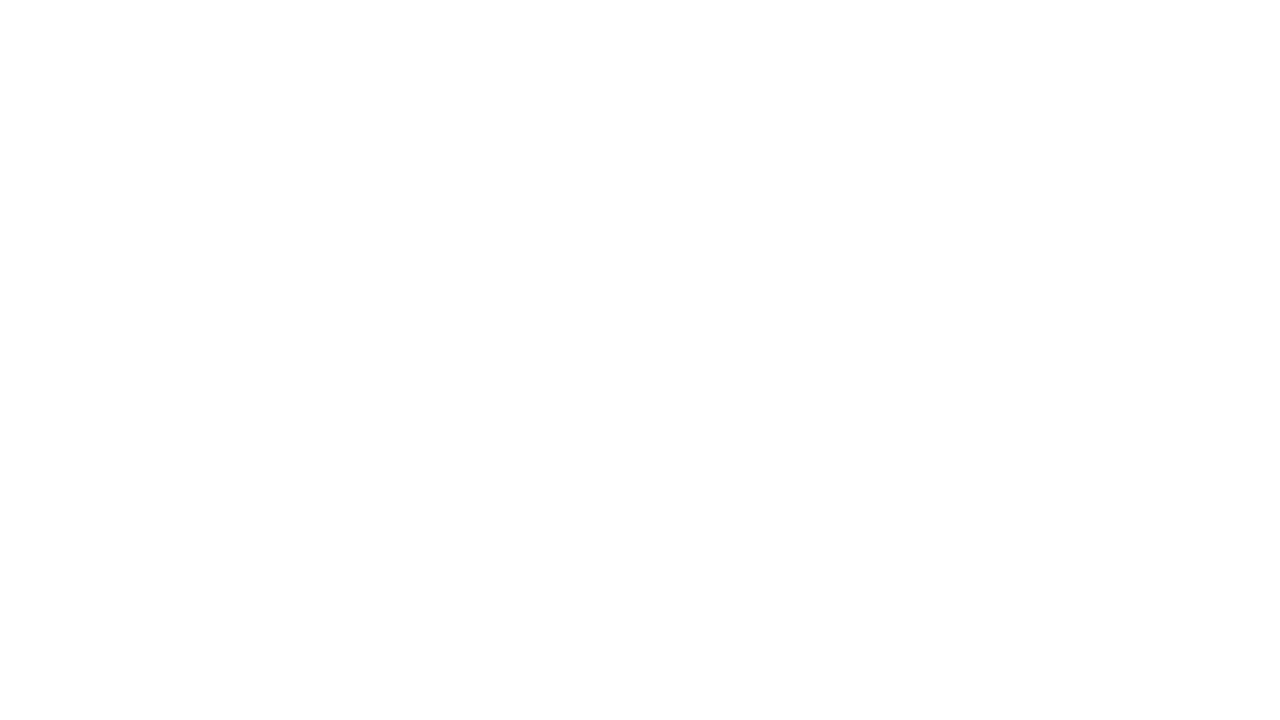

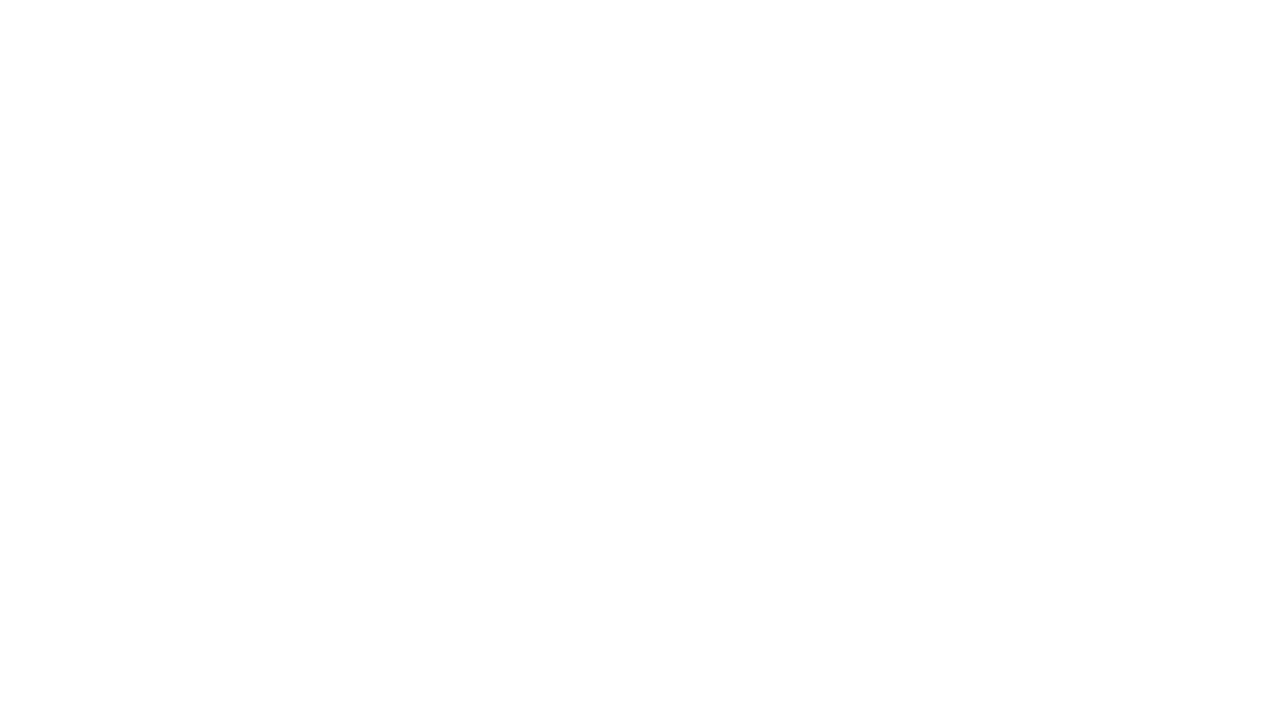